Verifies the head of the "Ecological Engineering" study program

Starting URL: https://www.viser.edu.rs/smer/ei

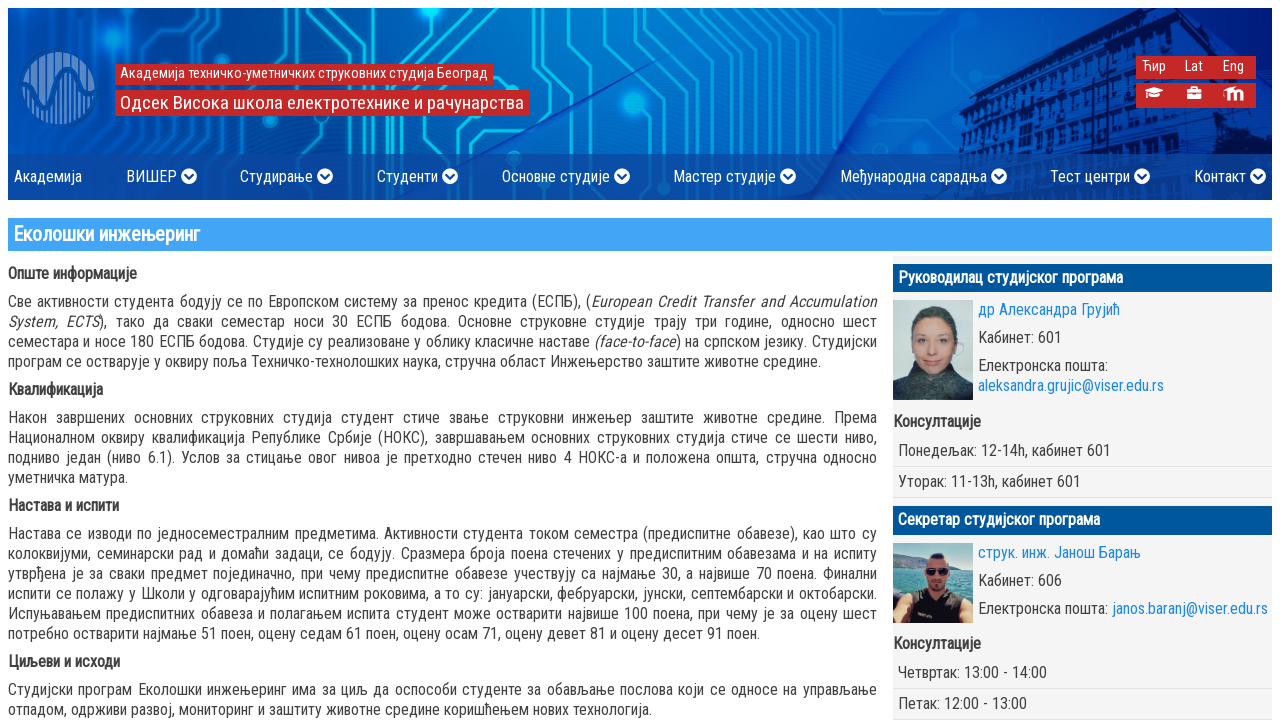

Navigated to Ecological Engineering study program page
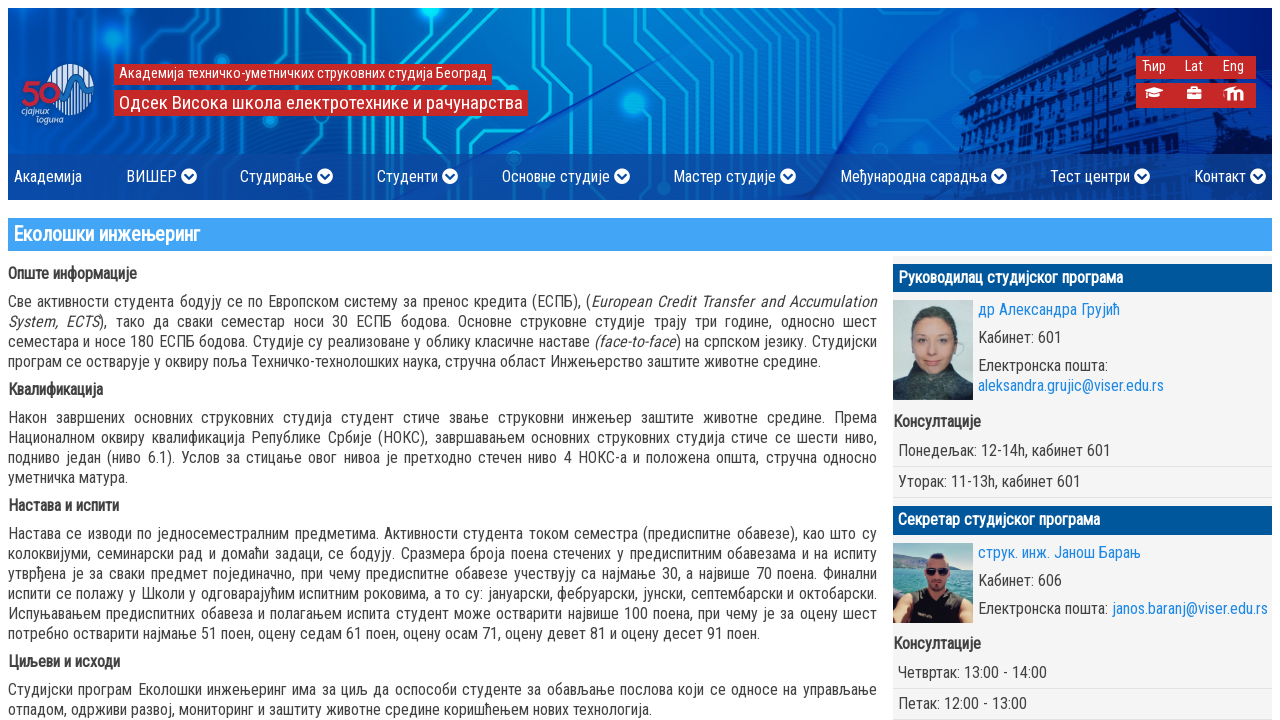

Retrieved program head name from page
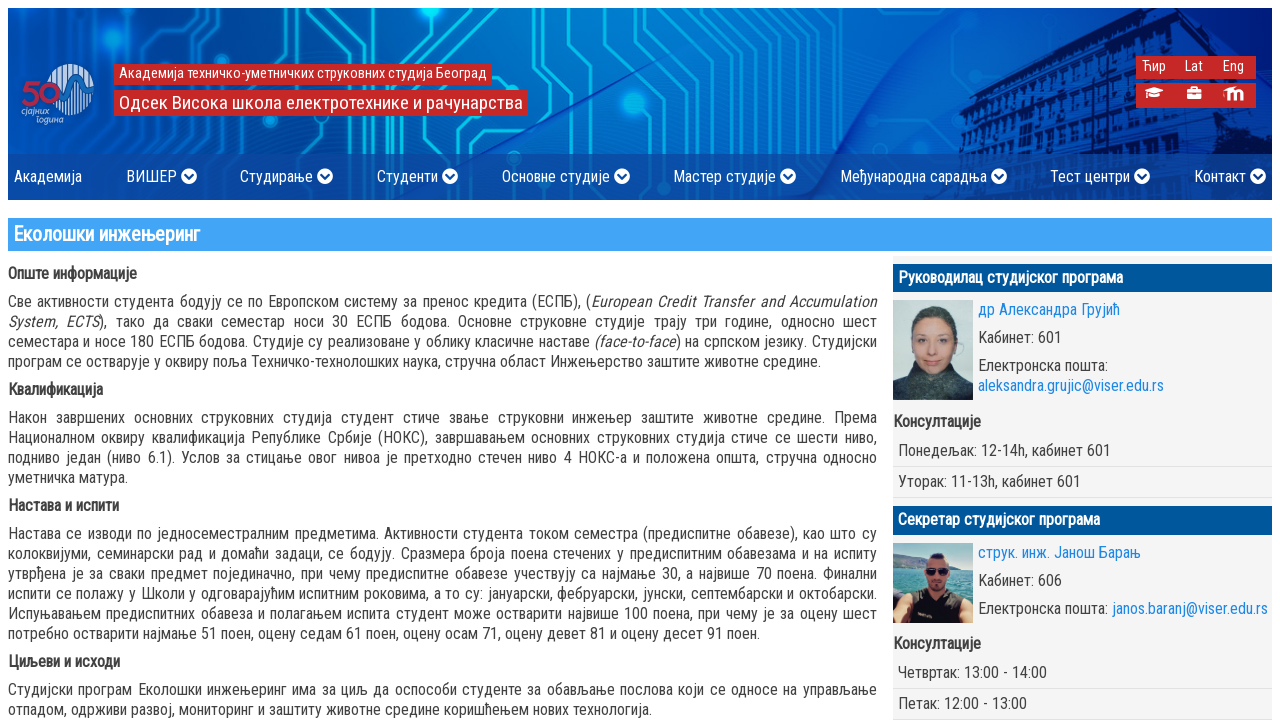

Verified that program head is 'др Александра Грујић'
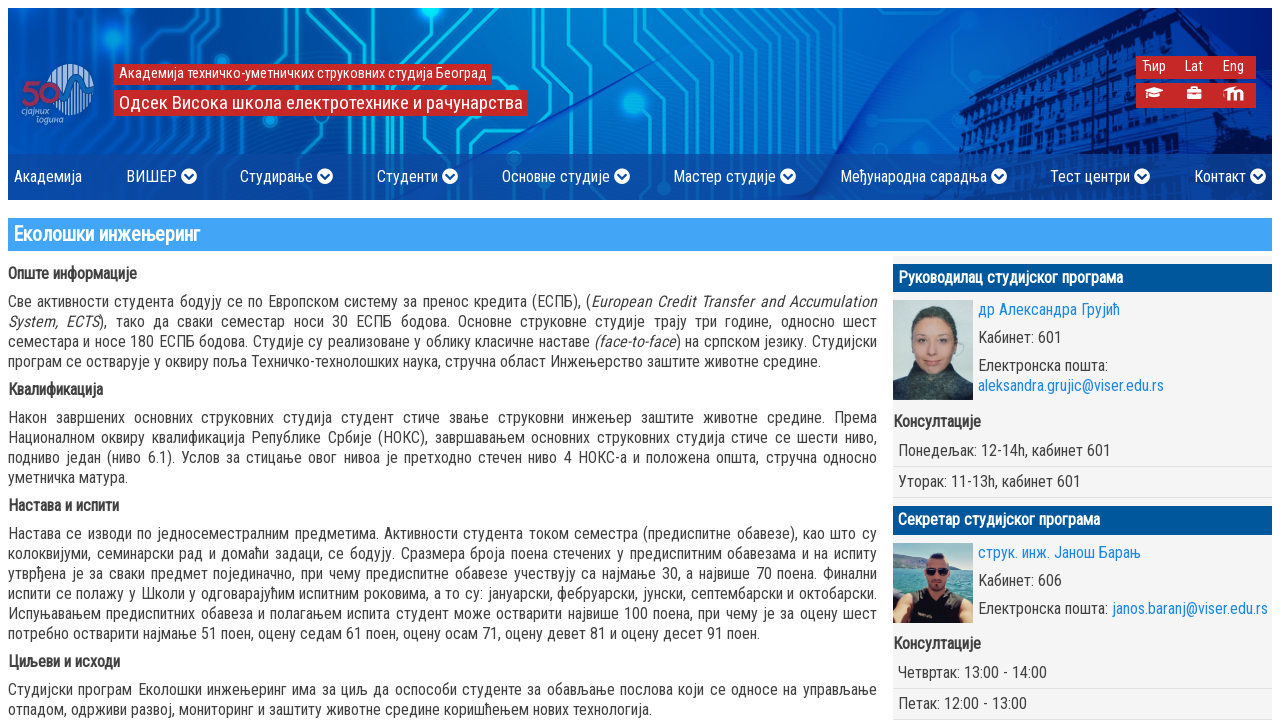

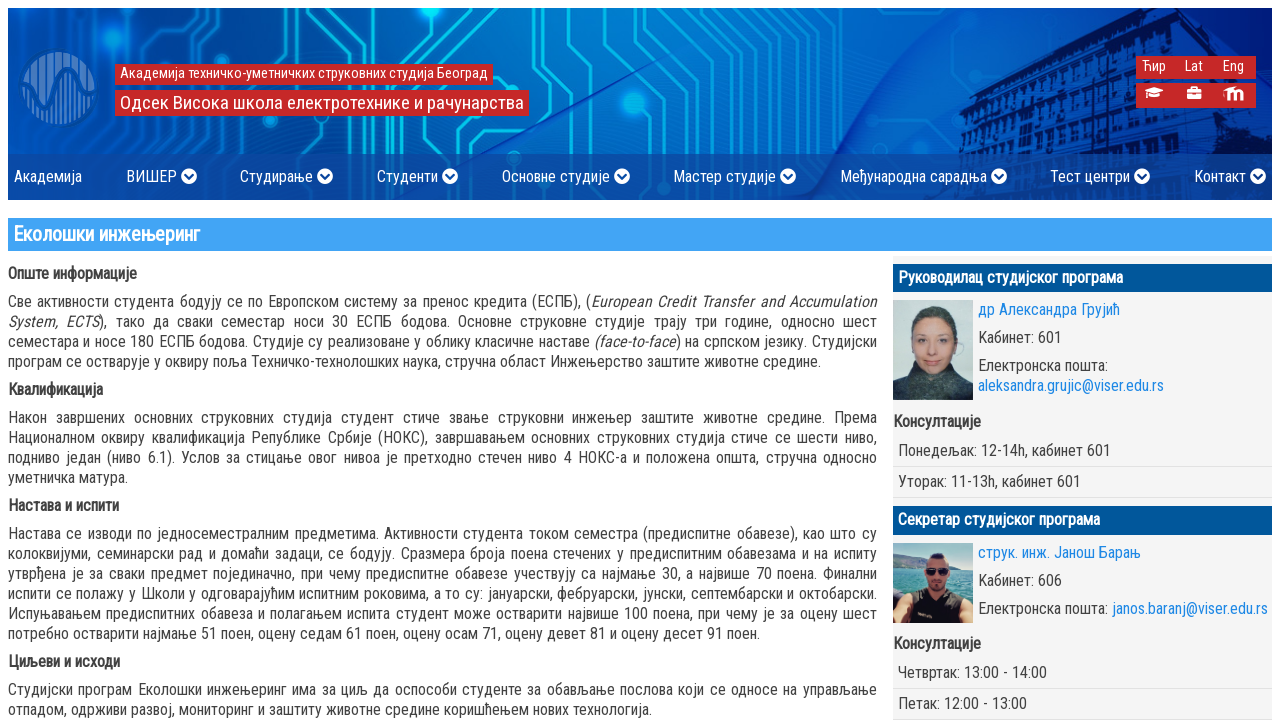